Tests dropdown selection functionality by selecting options using three different methods: by index, by visible text, and by value

Starting URL: https://rahulshettyacademy.com/dropdownsPractise/

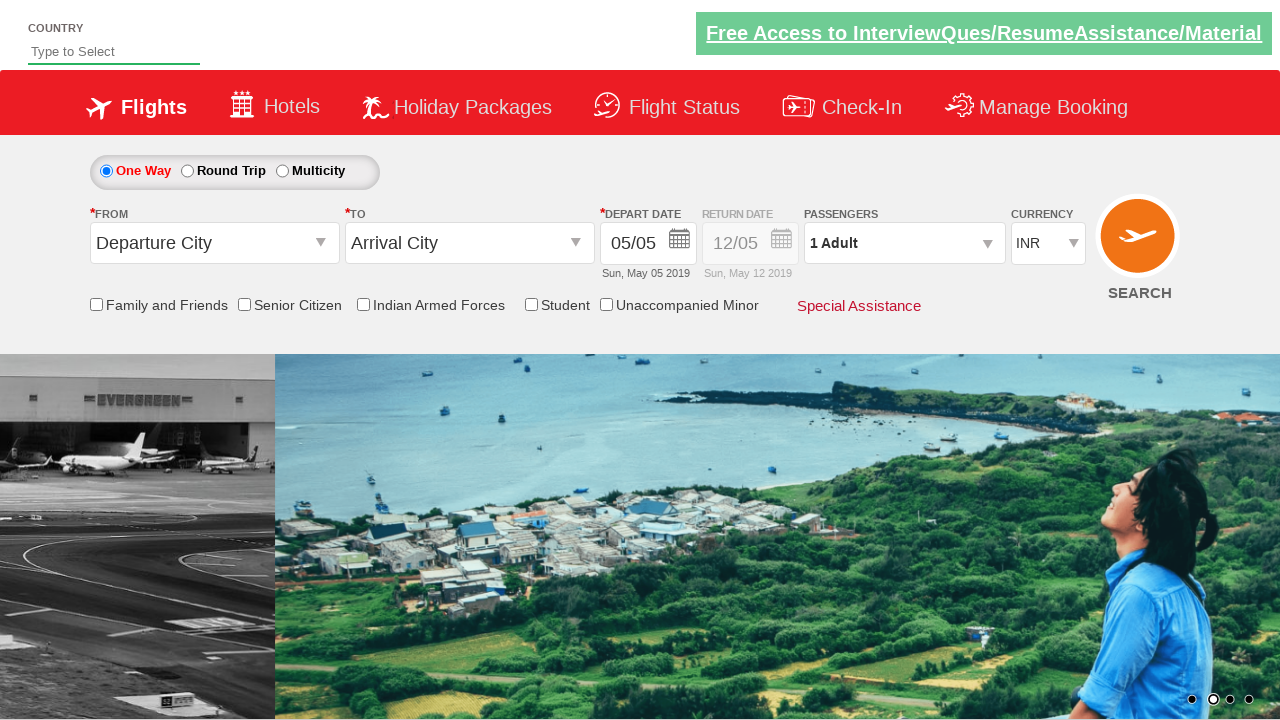

Selected currency dropdown option by index 3 on #ctl00_mainContent_DropDownListCurrency
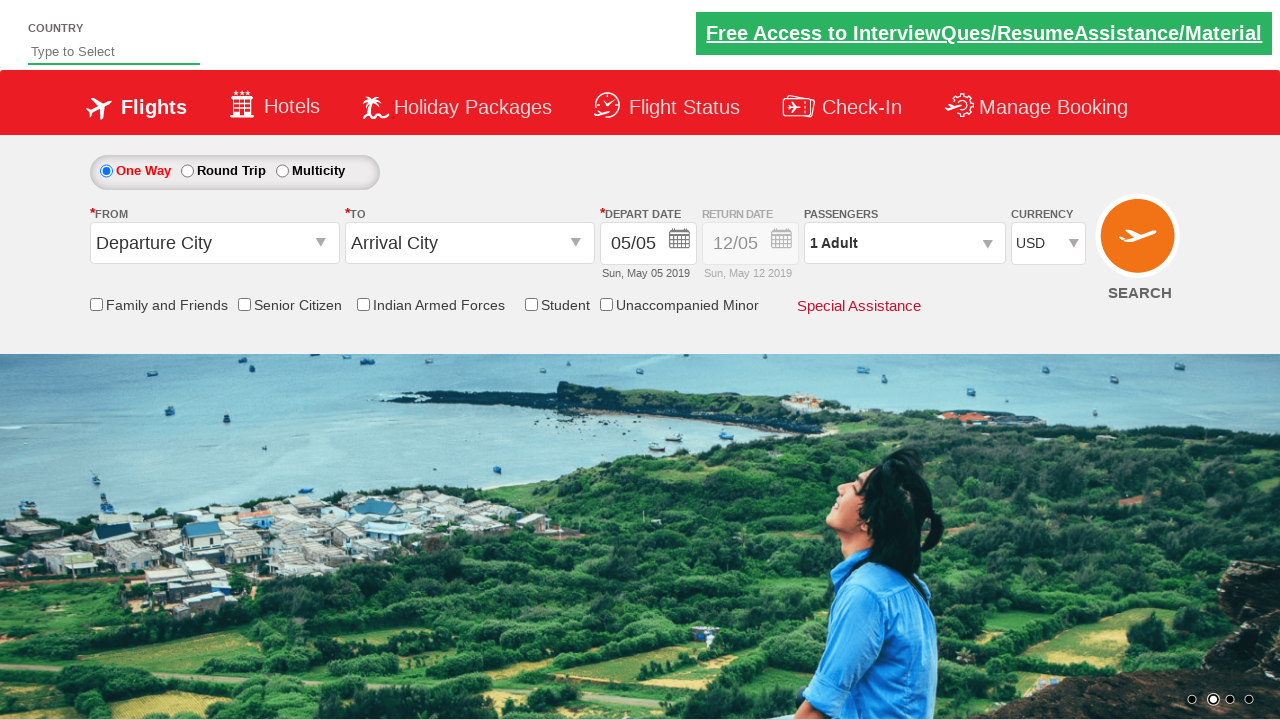

Selected currency dropdown option 'INR' by visible text on #ctl00_mainContent_DropDownListCurrency
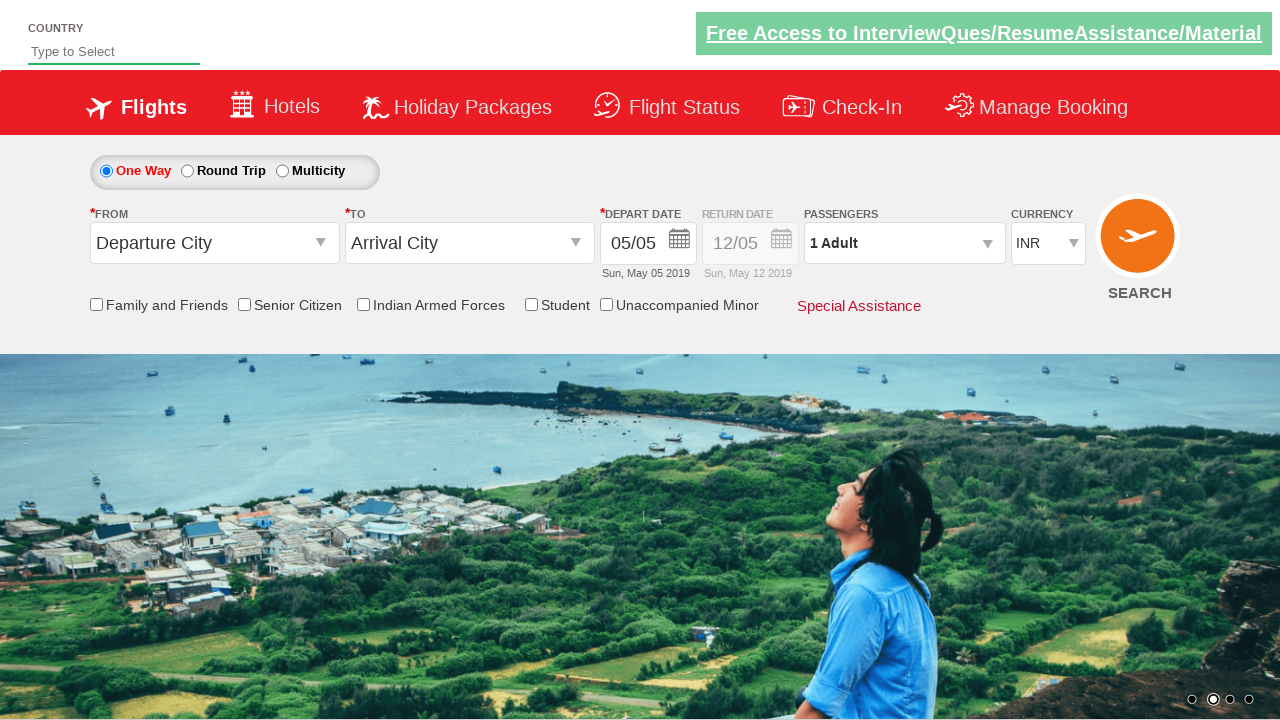

Selected currency dropdown option 'AED' by value on #ctl00_mainContent_DropDownListCurrency
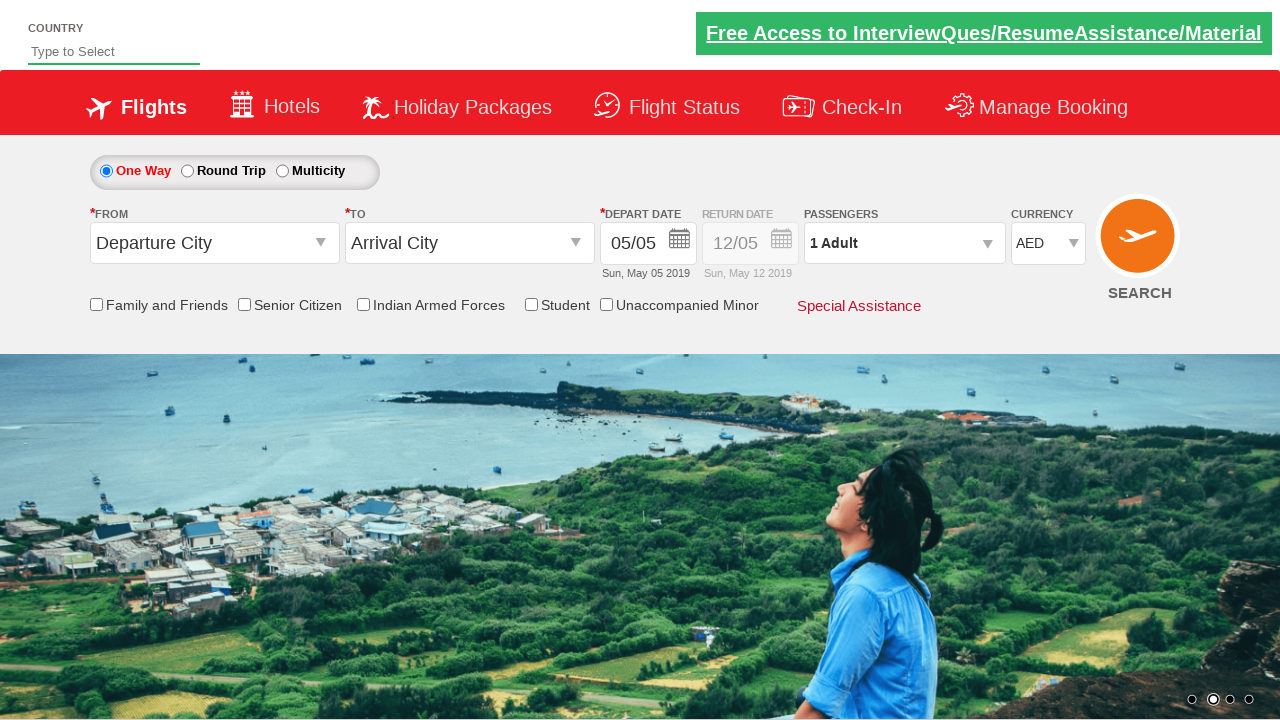

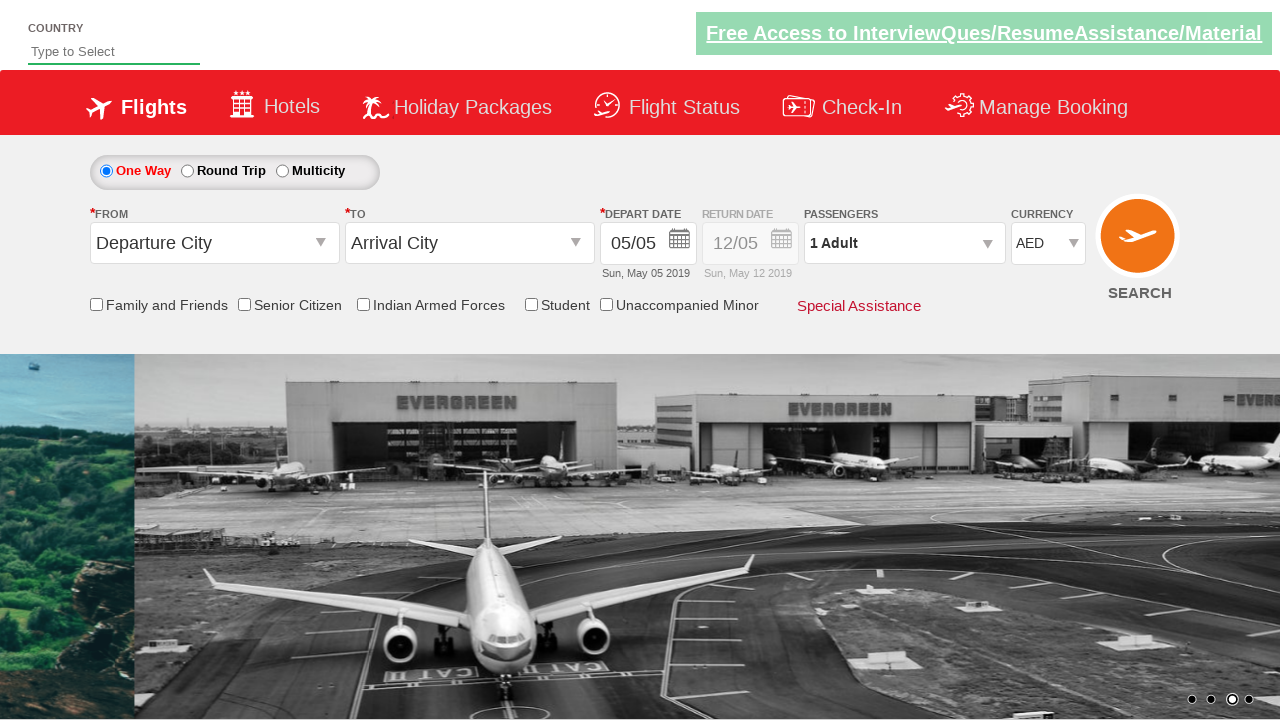